Tests window handling by opening Gmail, clicking on Terms link to open a new window, switching between parent and child windows, and verifying window titles

Starting URL: https://www.gmail.com

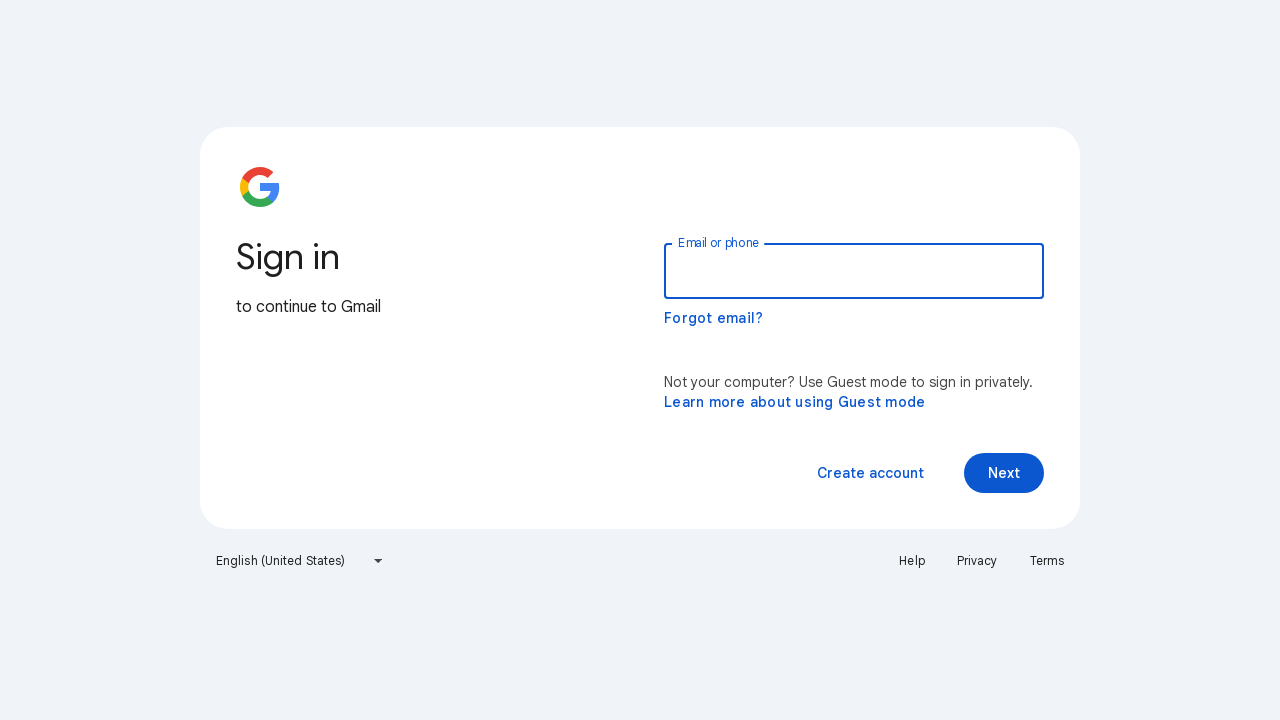

Clicked on Terms link to open new window at (1047, 561) on a:has-text('Terms')
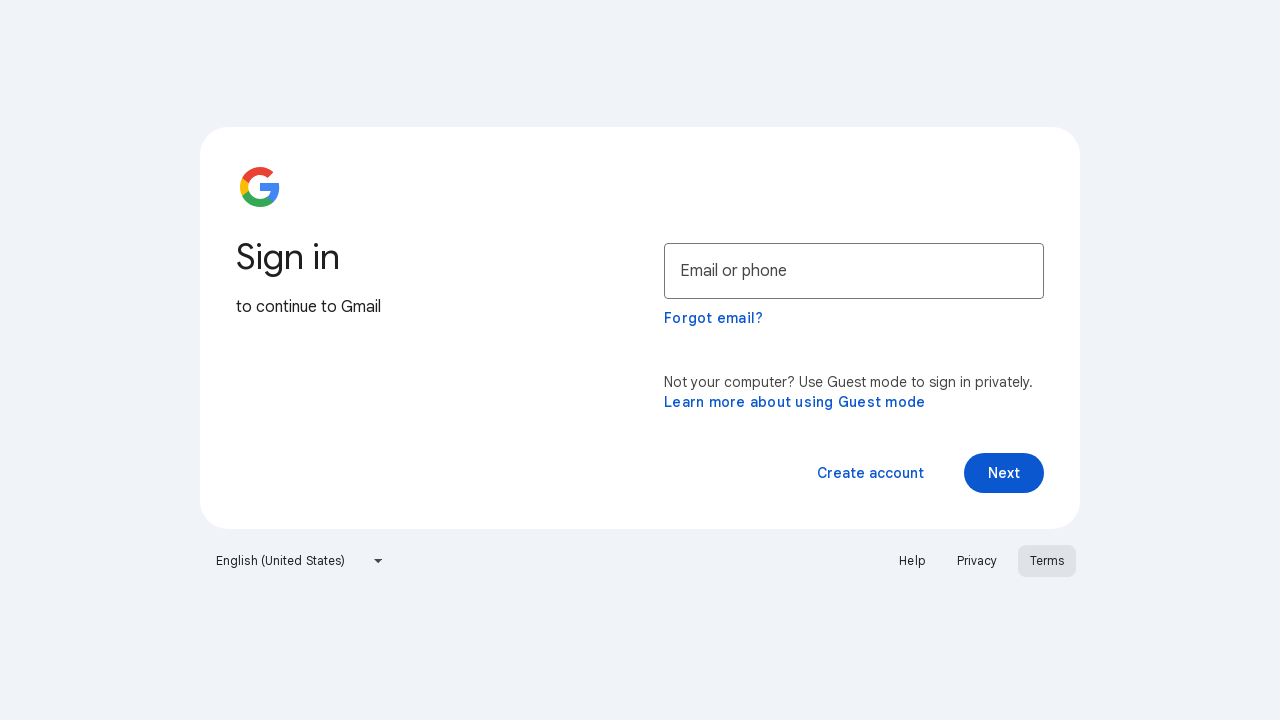

New window/tab opened and captured
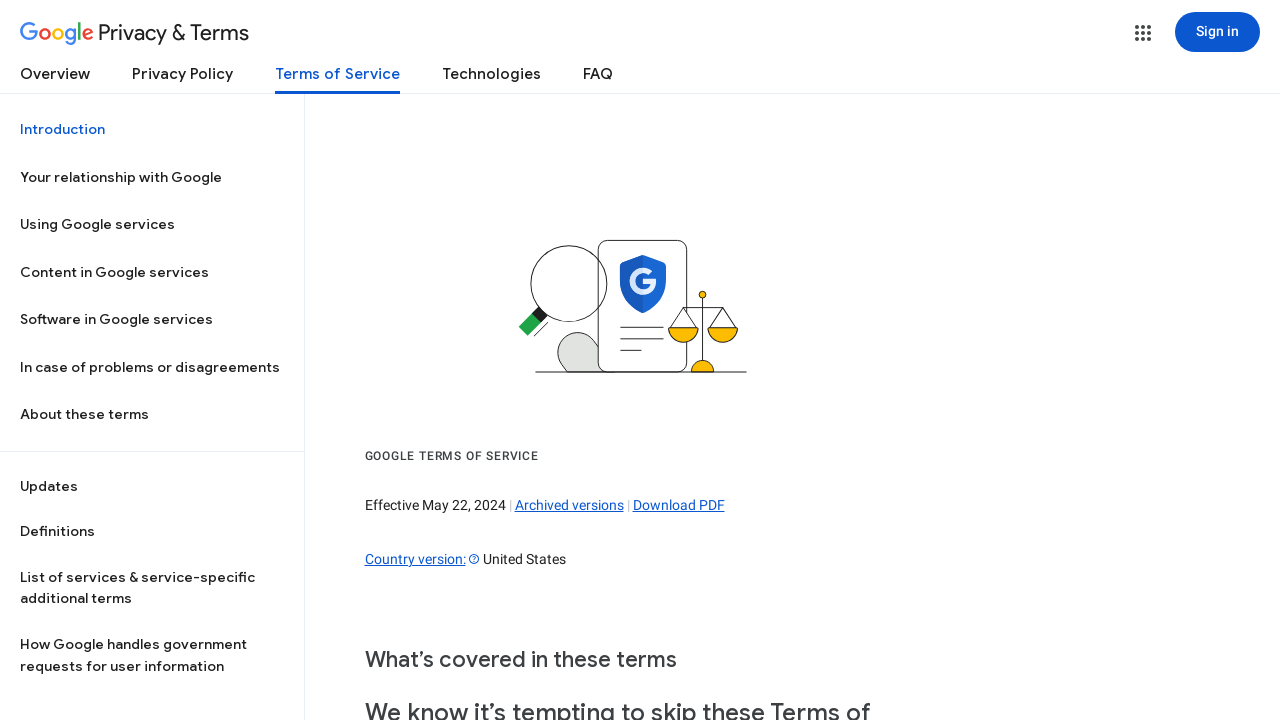

Retrieved child window title: Google Terms of Service – Privacy & Terms – Google
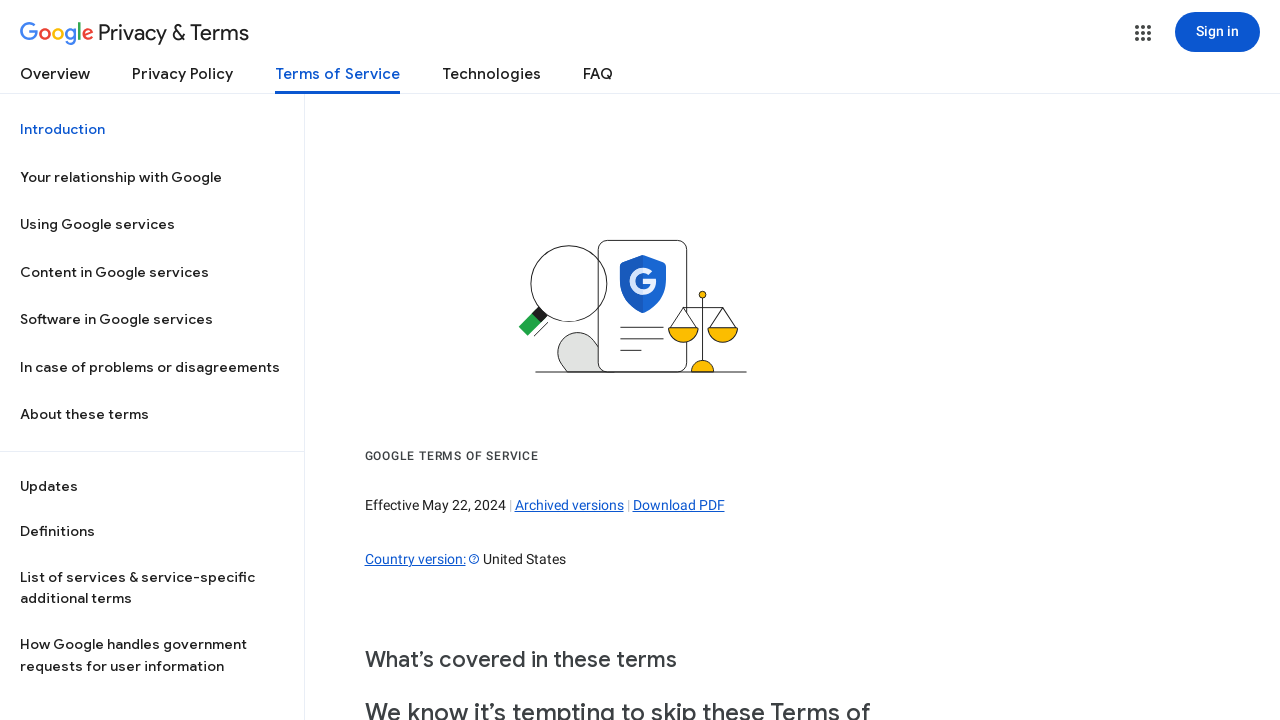

Closed child window
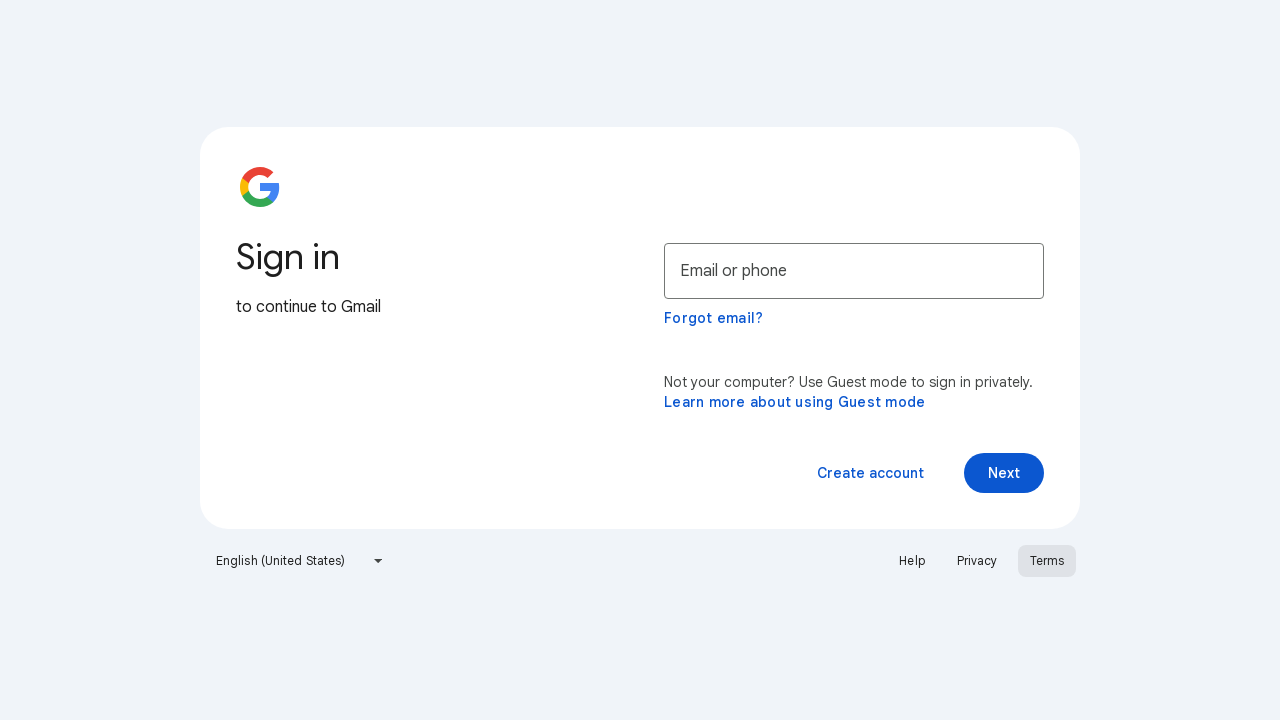

Retrieved parent window title: Gmail
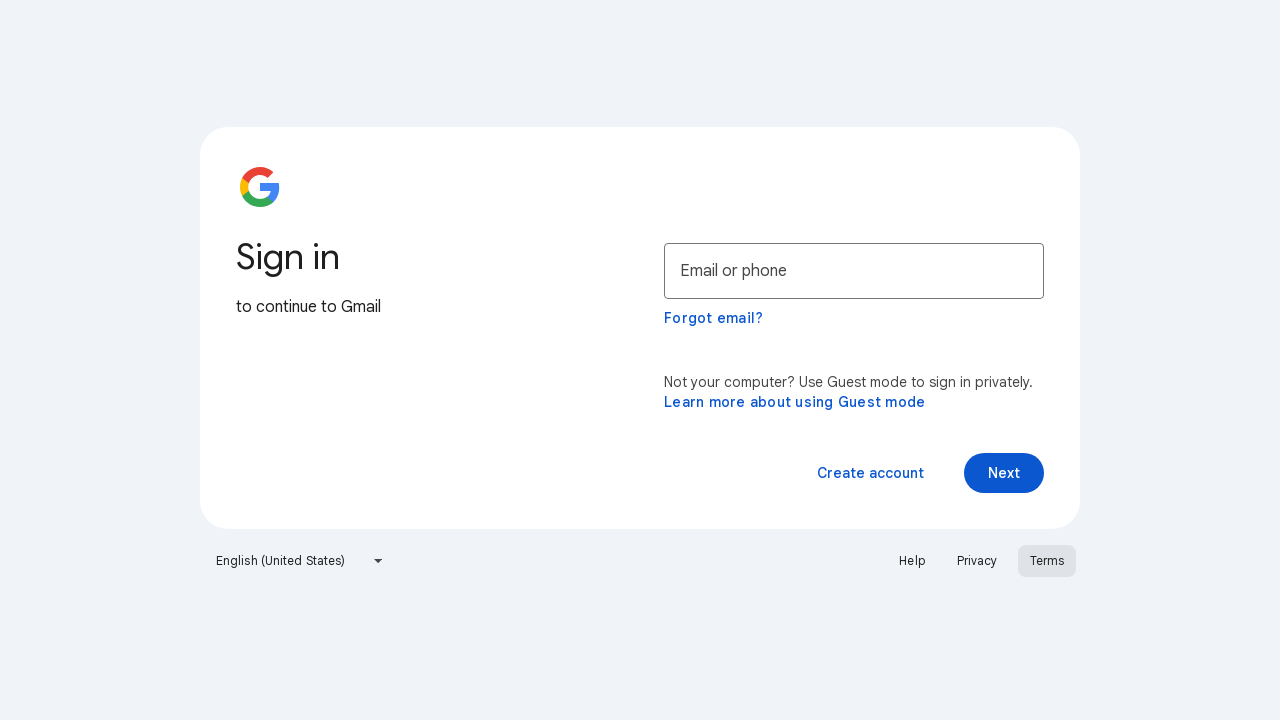

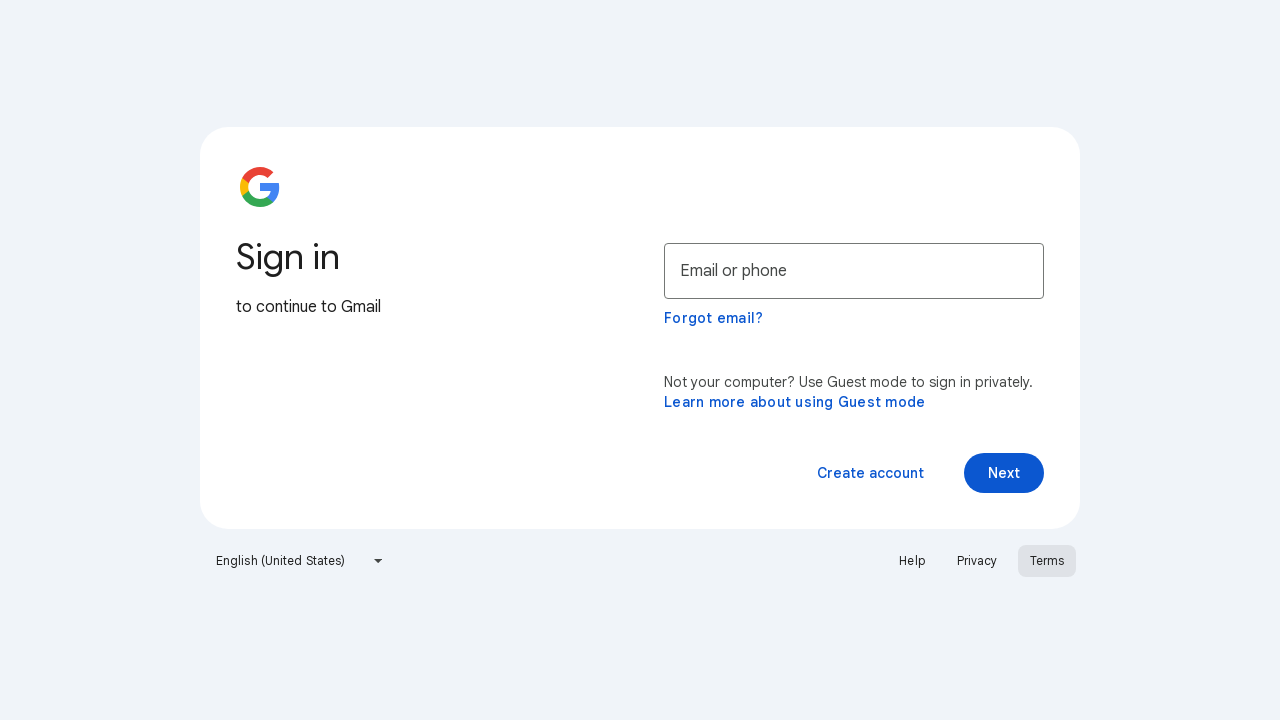